Tests toggling checkboxes on a form by clicking them to change their state

Starting URL: https://the-internet.herokuapp.com/checkboxes

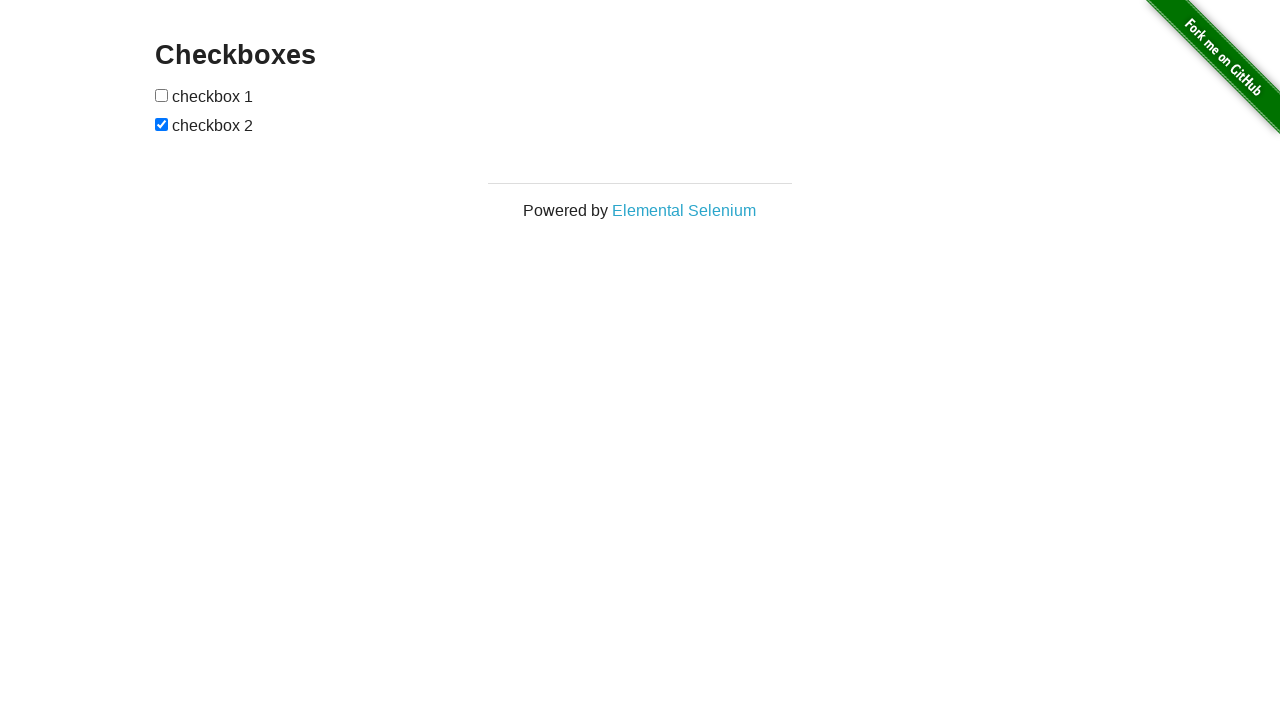

Navigated to checkbox form page
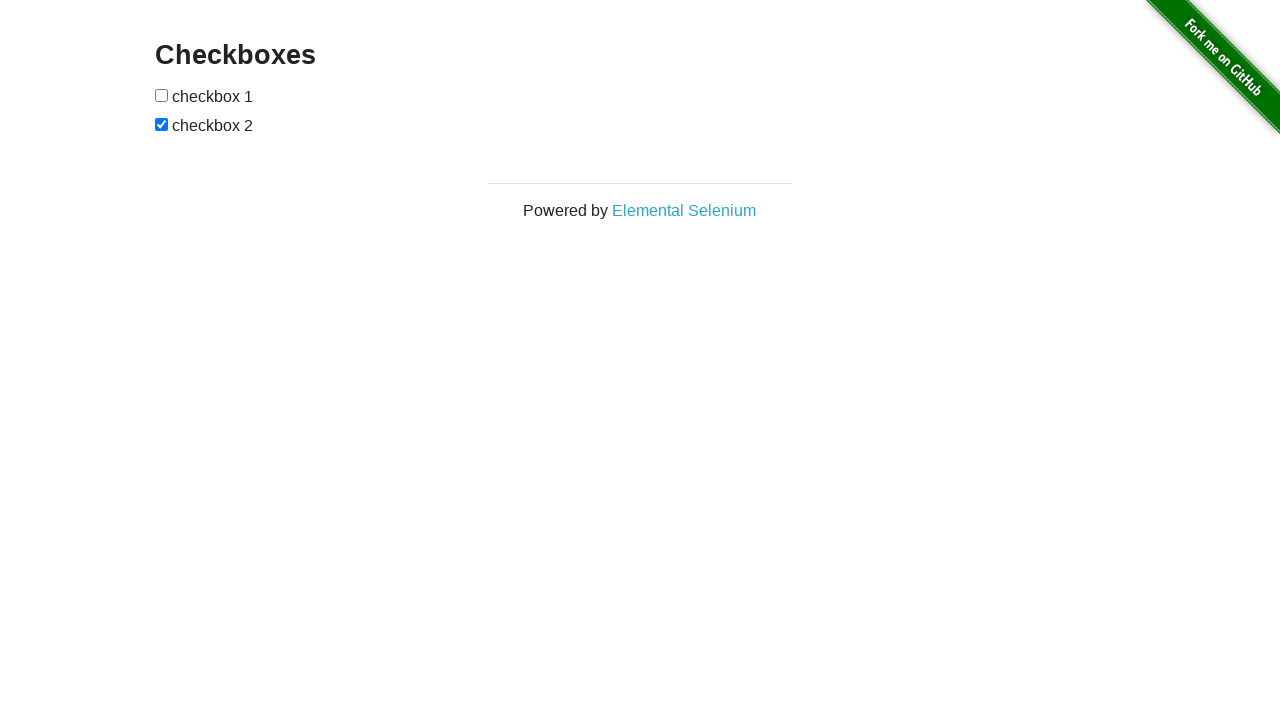

Clicked first checkbox to toggle its state at (162, 95) on #checkboxes input:nth-child(1)
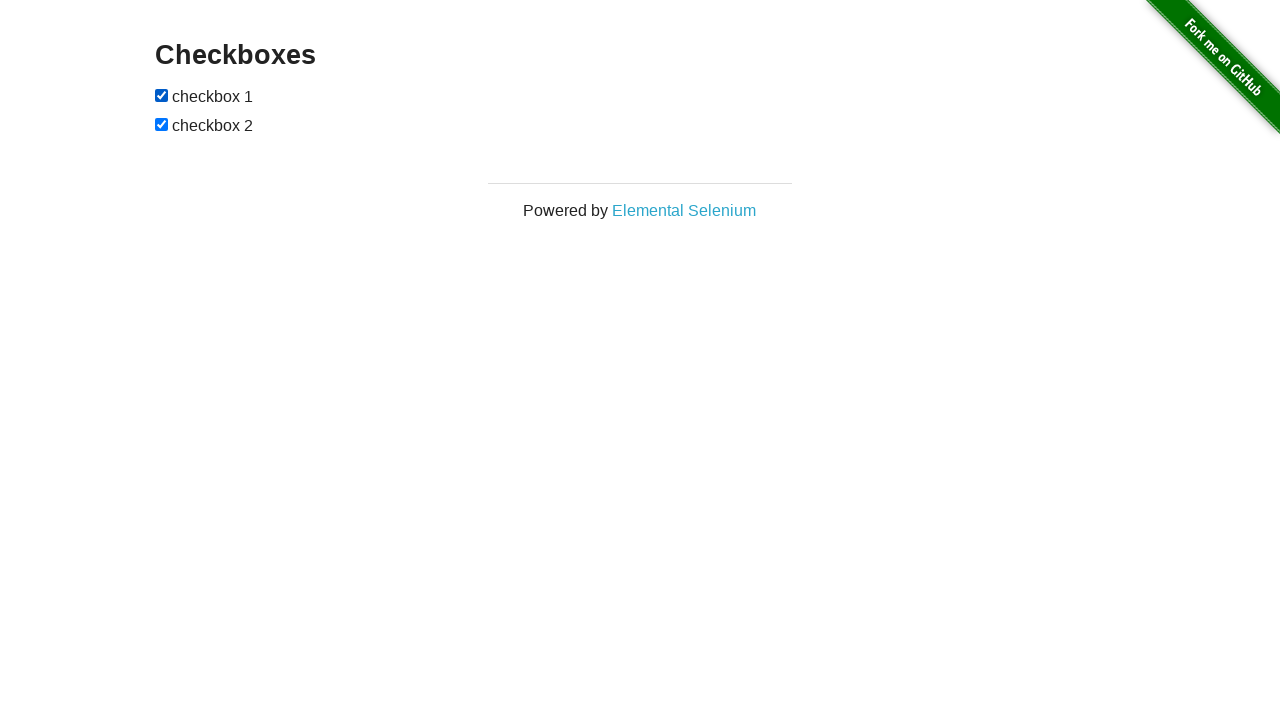

Clicked second checkbox to toggle its state at (162, 124) on #checkboxes input:nth-child(3)
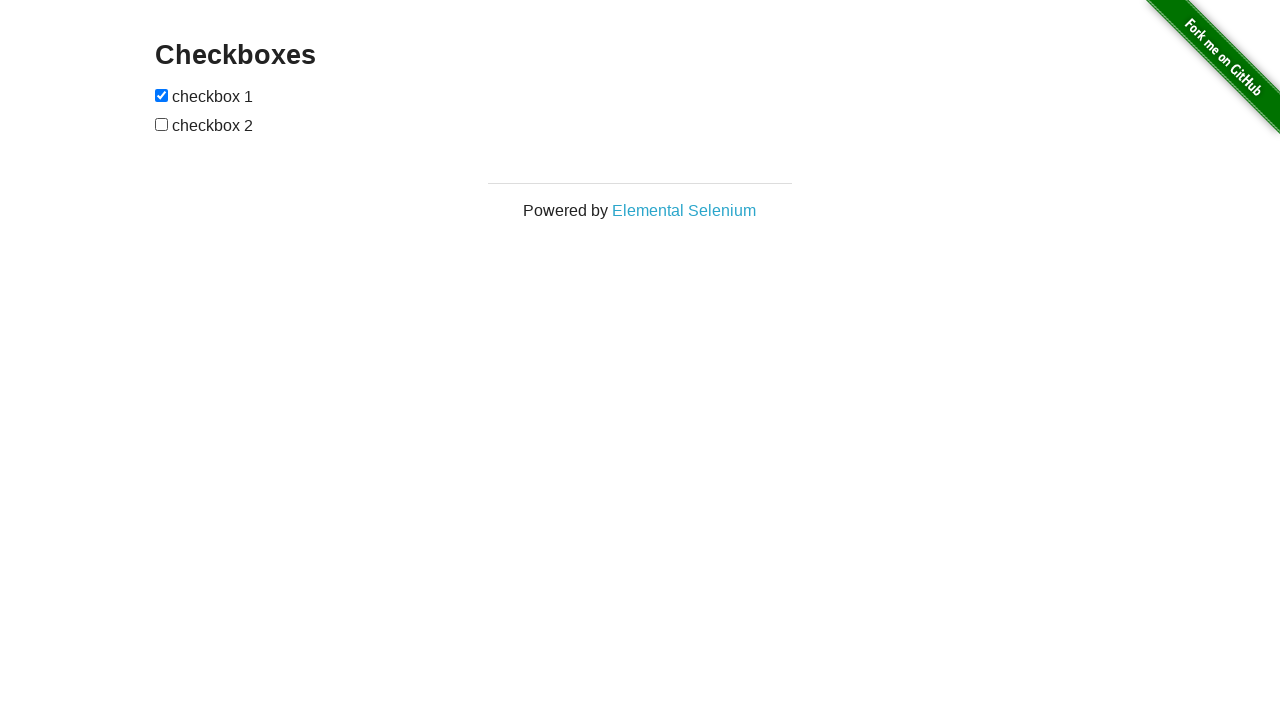

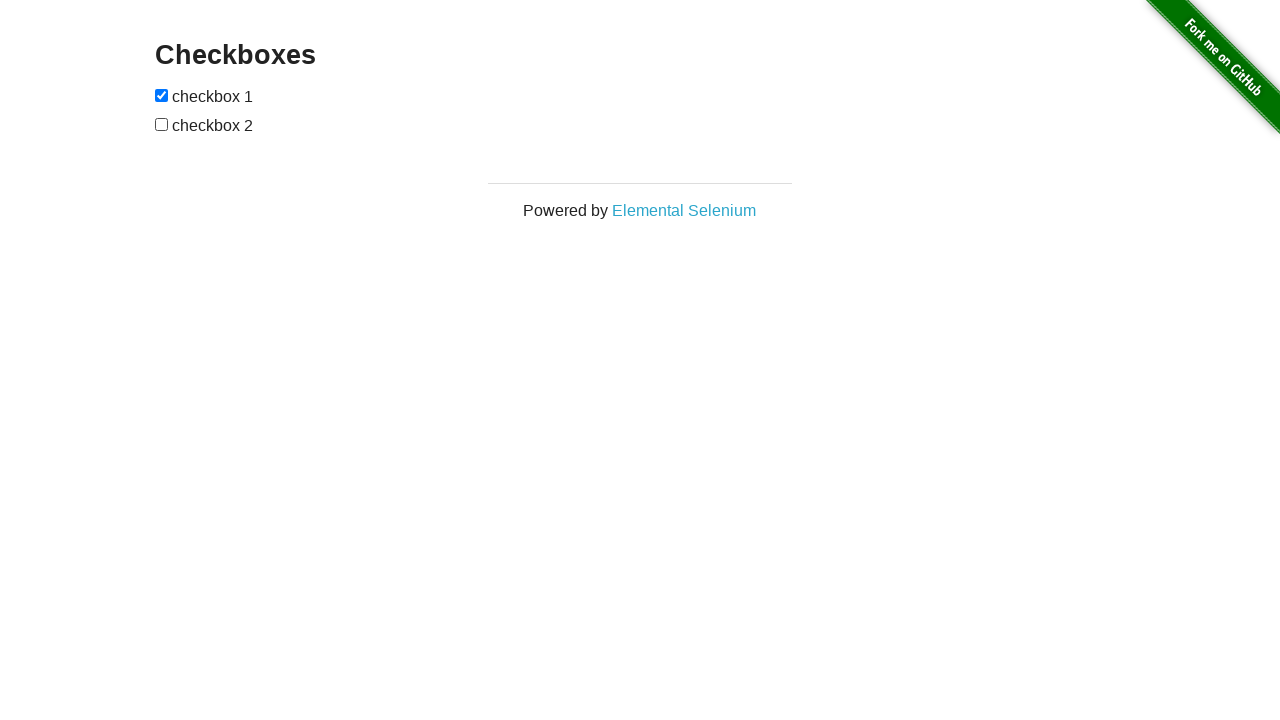